Tests A/B test opt-out functionality by visiting the page, verifying initial A/B test heading, adding an opt-out cookie, refreshing the page, and confirming the opt-out worked by checking the heading changed to "No A/B Test"

Starting URL: http://the-internet.herokuapp.com/abtest

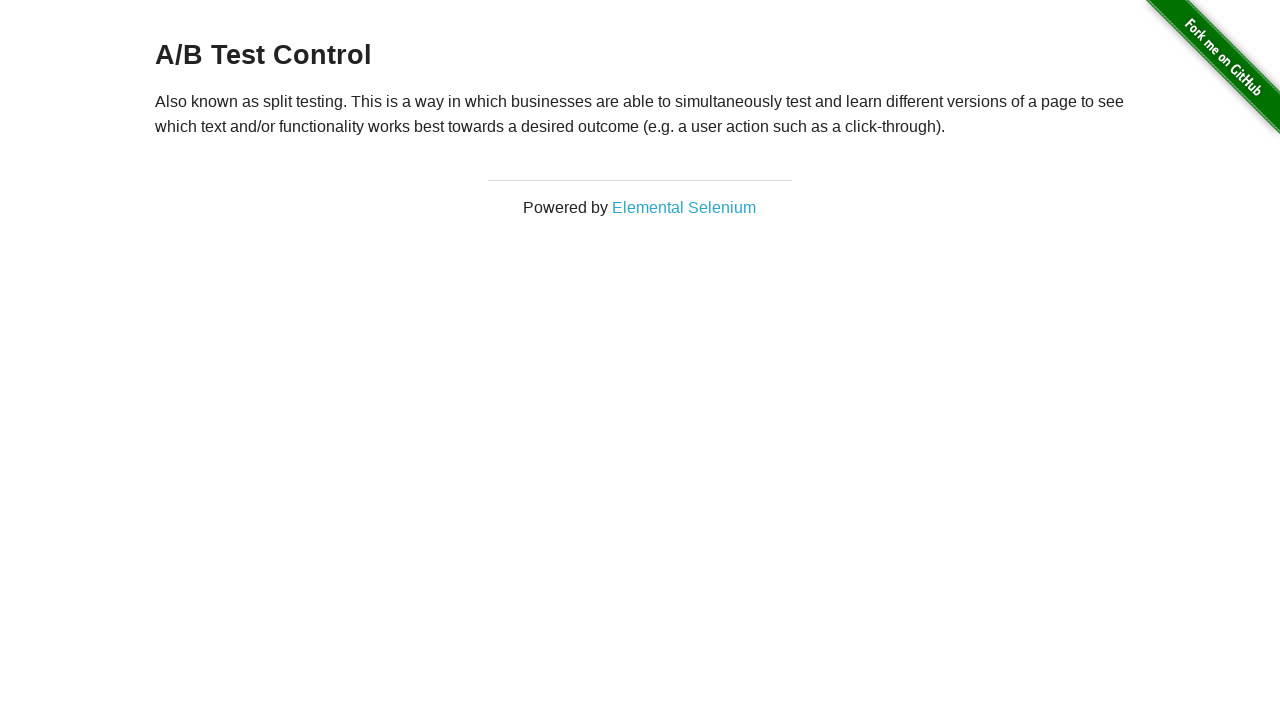

Waited for h3 heading to load
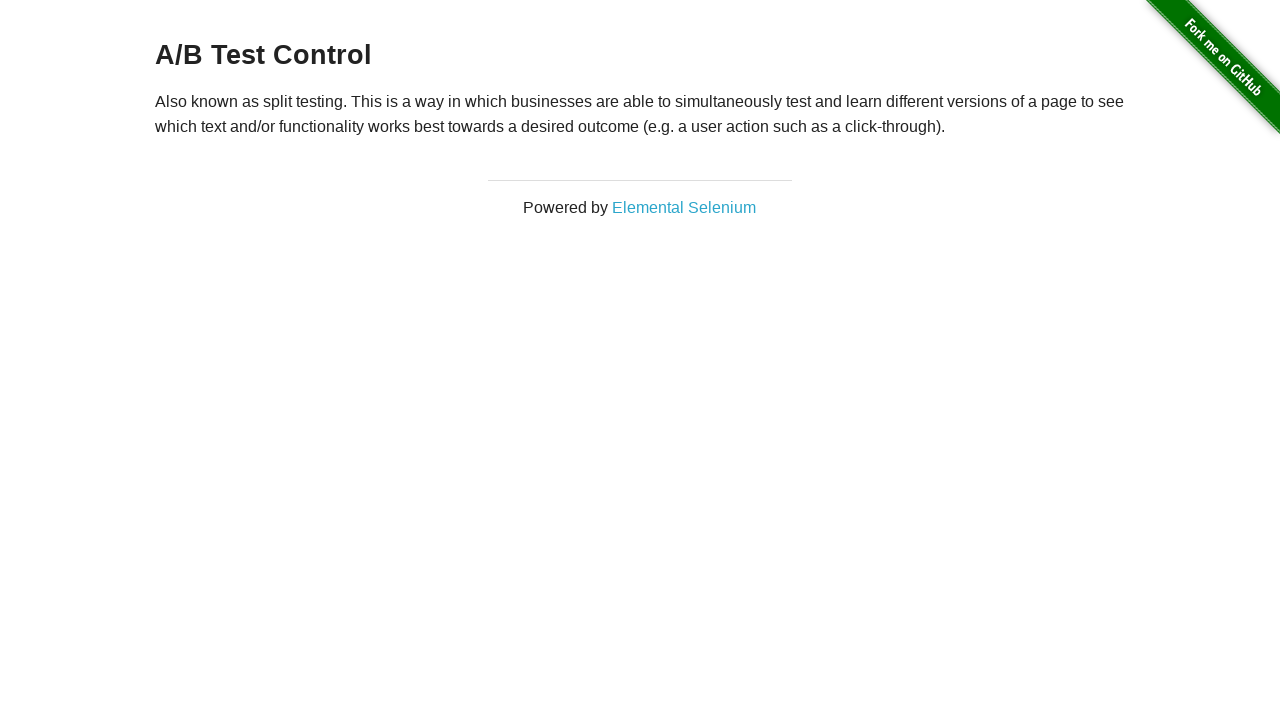

Retrieved initial heading text content
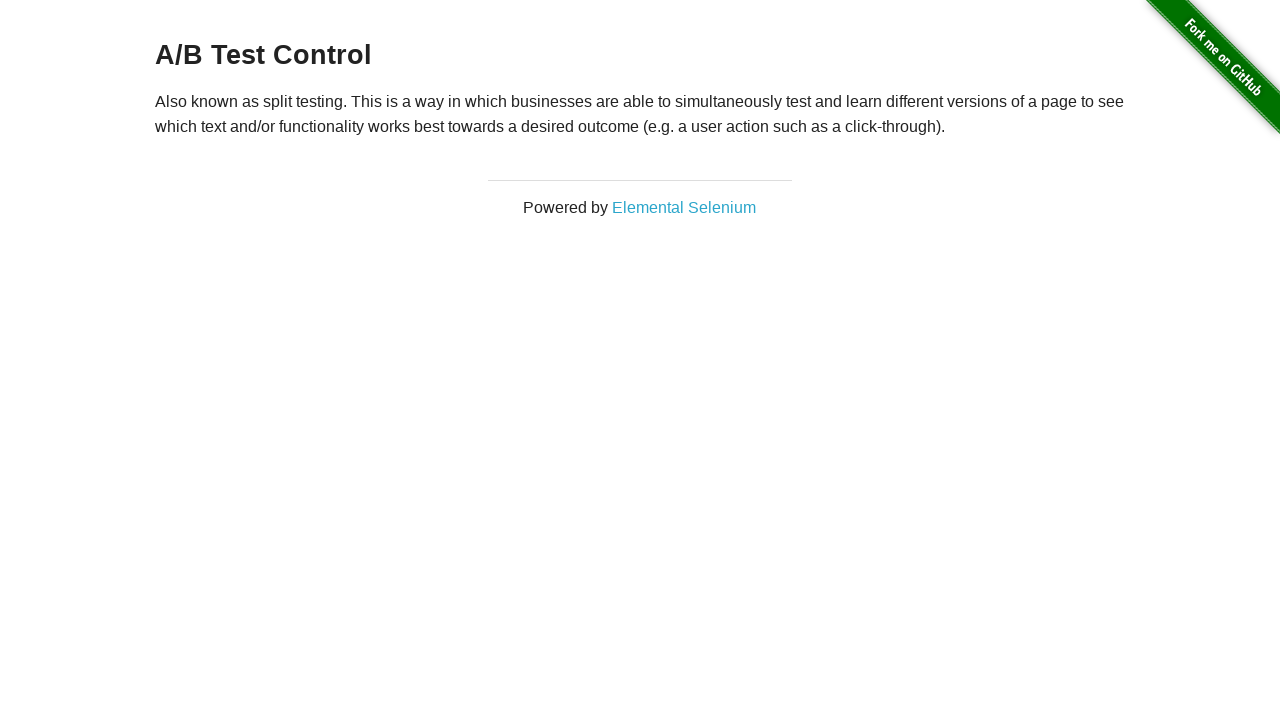

Verified initial heading starts with 'A/B Test': 'A/B Test Control'
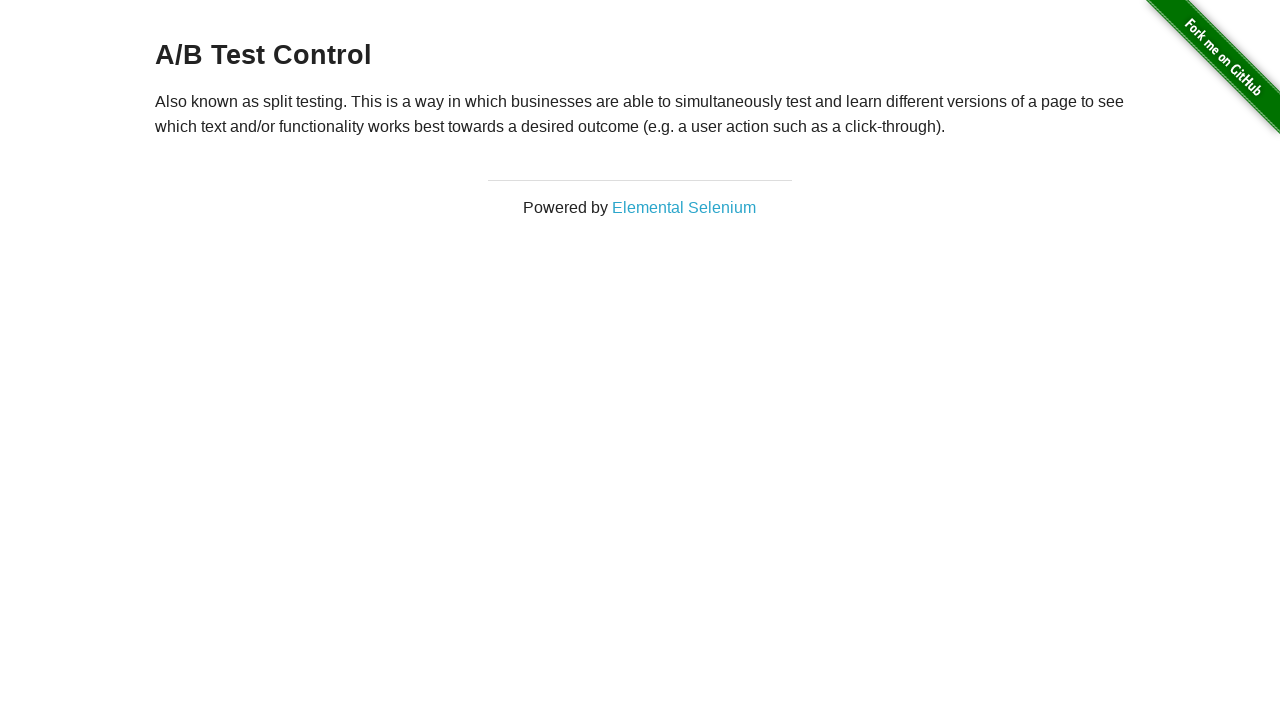

Added optimizelyOptOut cookie with value 'true'
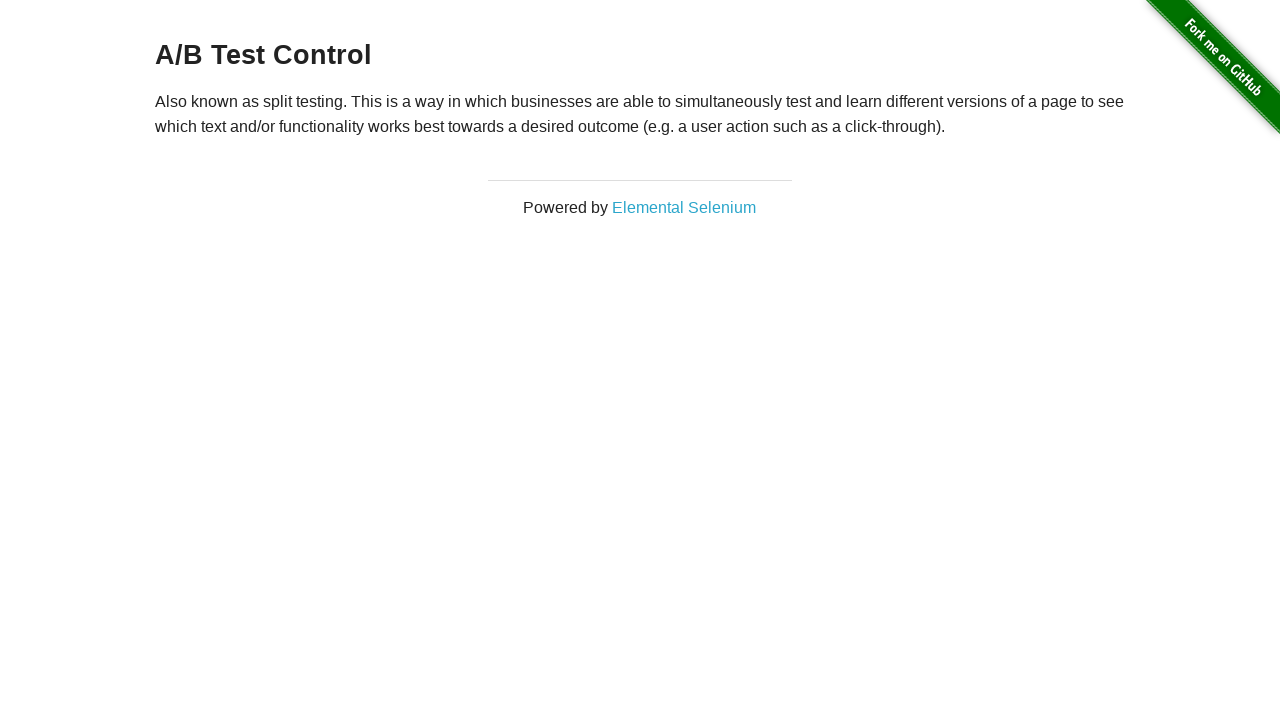

Reloaded the page to apply opt-out cookie
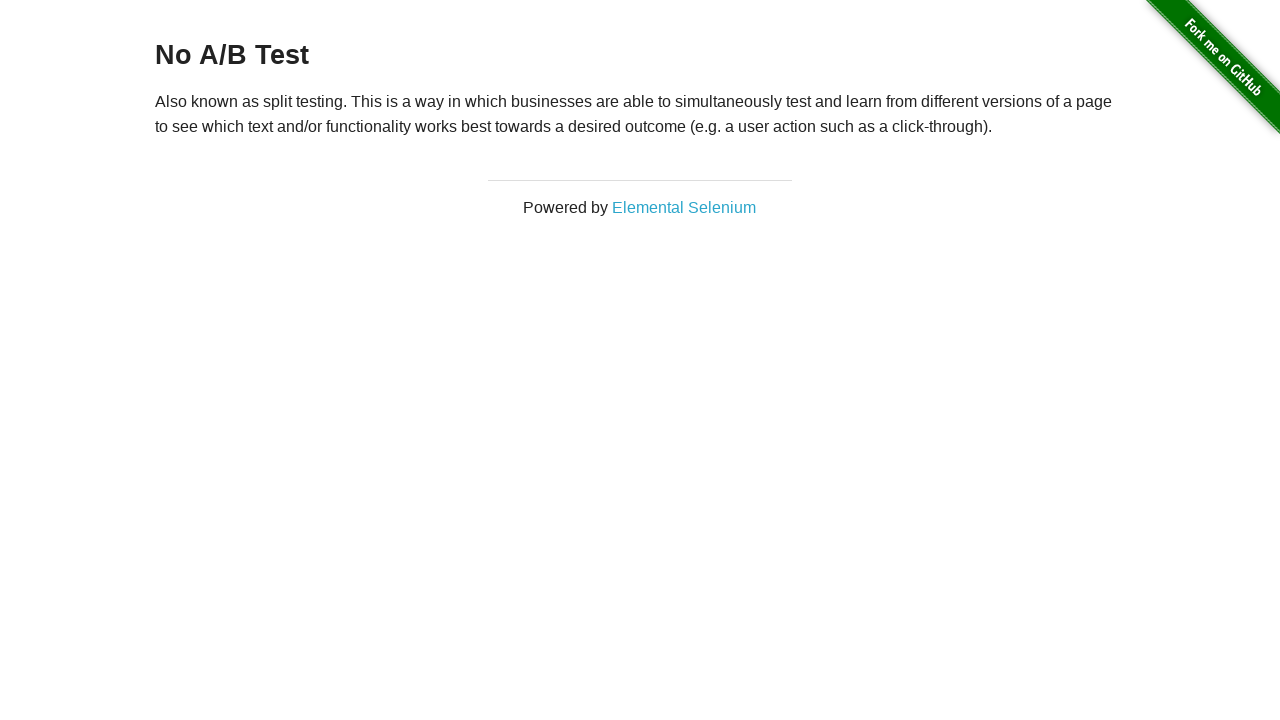

Waited for h3 heading to load after page refresh
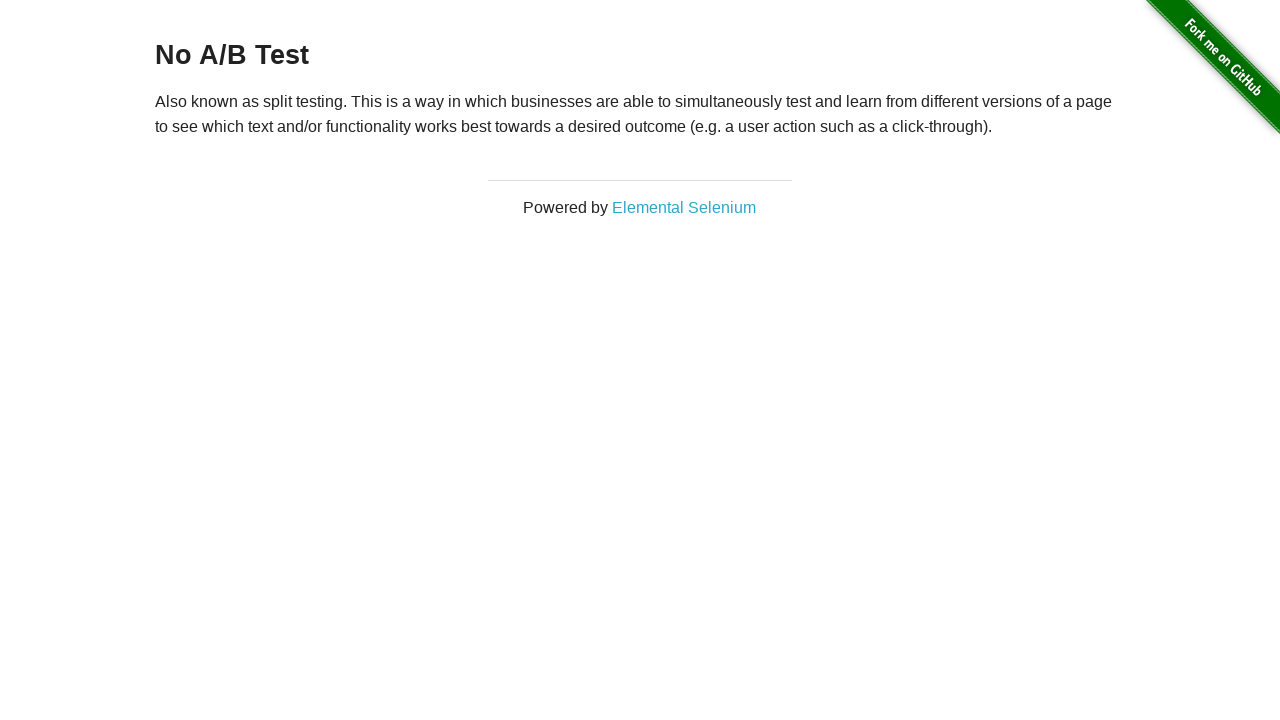

Retrieved heading text content after opt-out
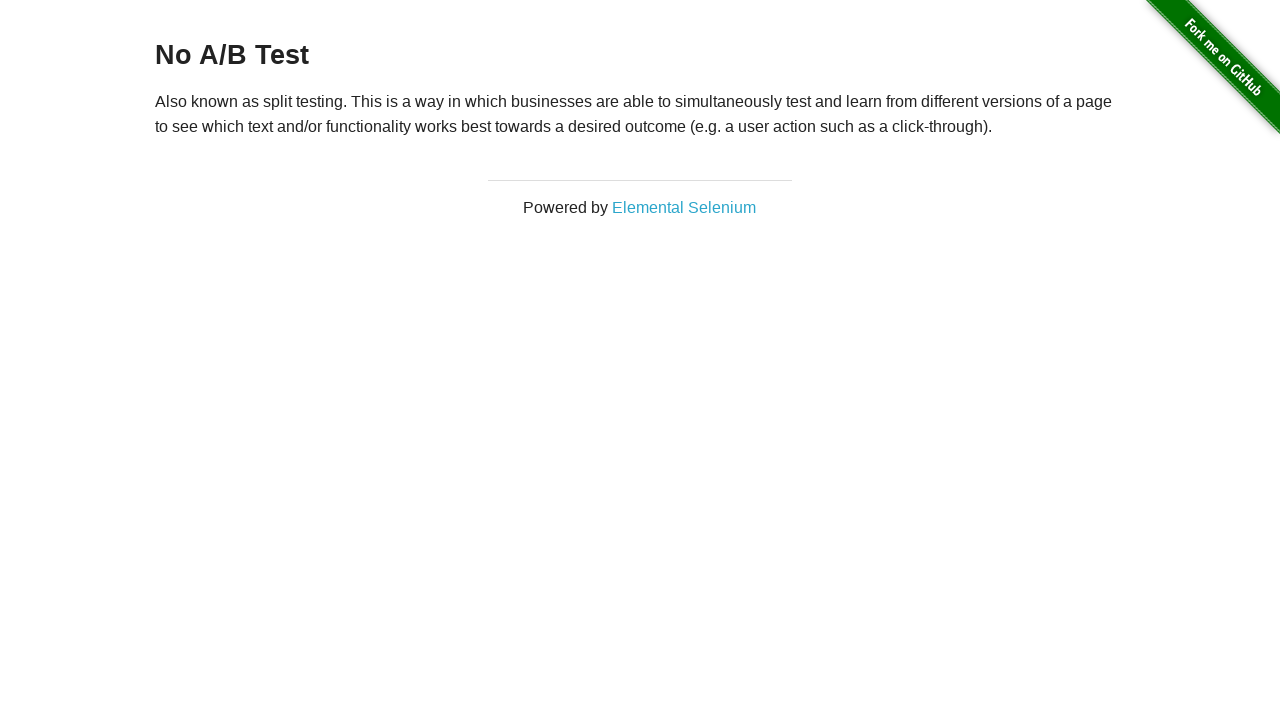

Verified opt-out worked: heading changed to 'No A/B Test'
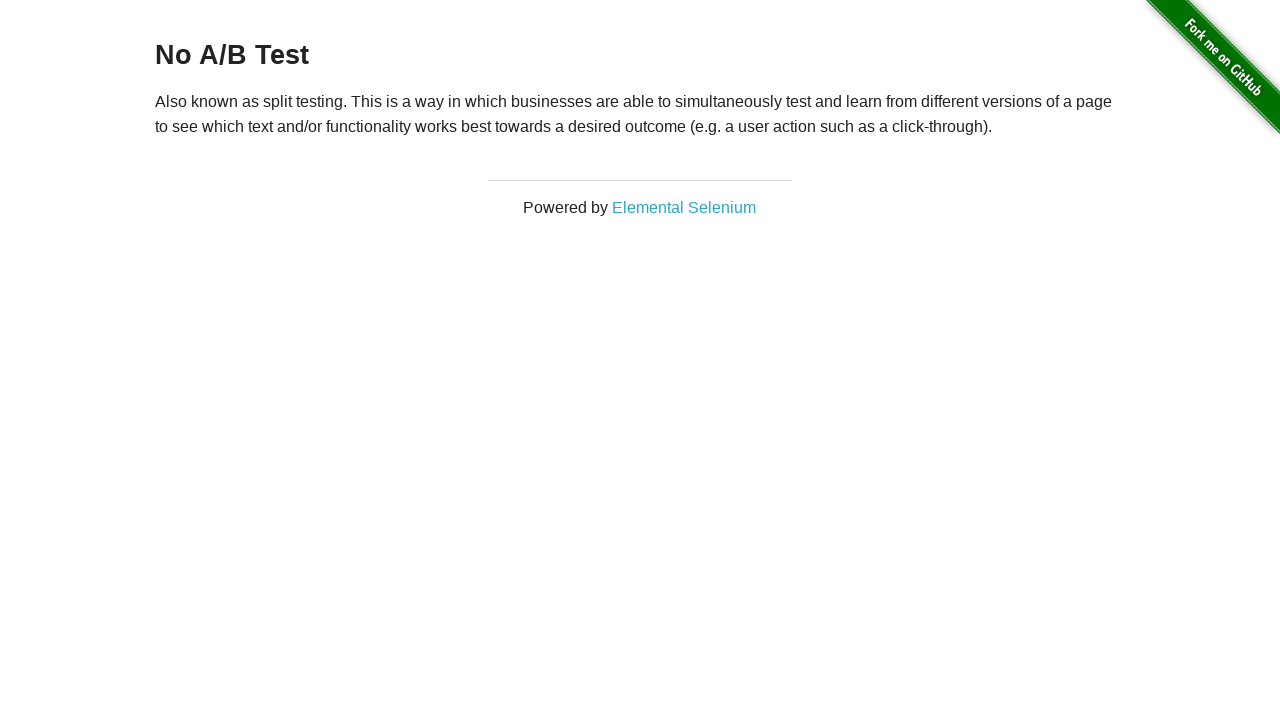

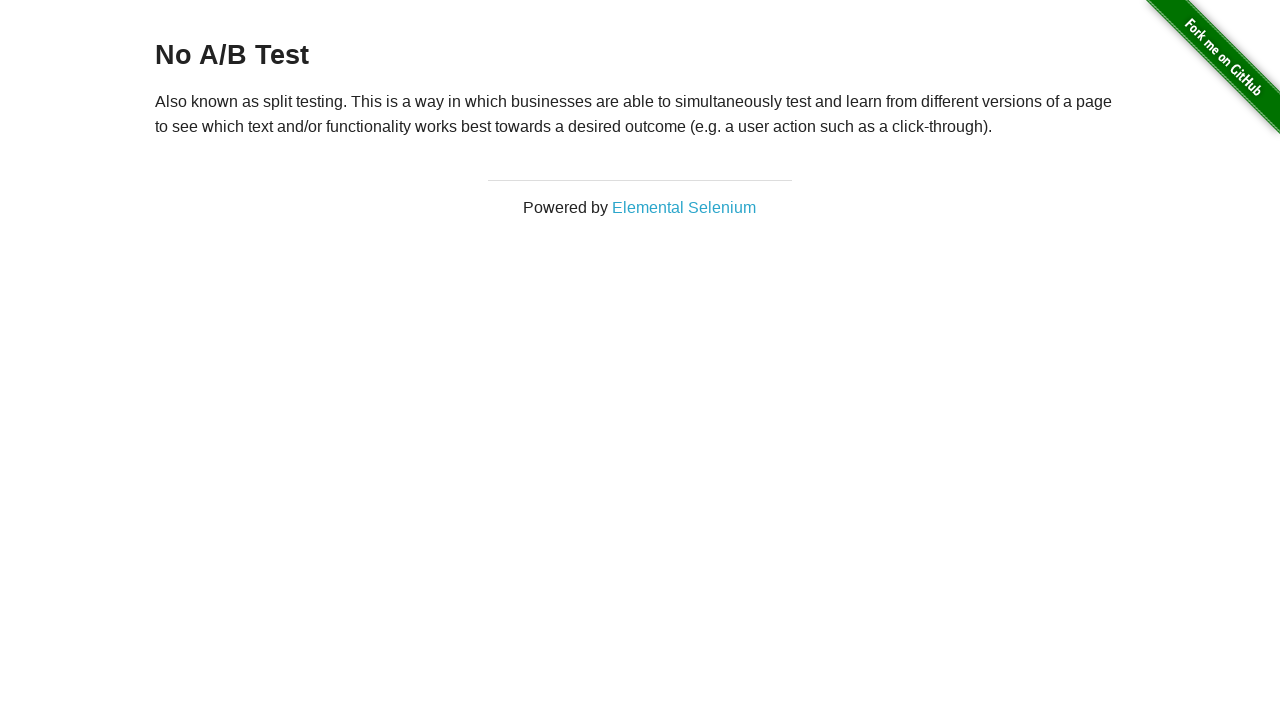